Tests calculator division by zero: enters 5 and 0, selects division, and verifies the result shows Infinity

Starting URL: https://calculatorhtml.onrender.com

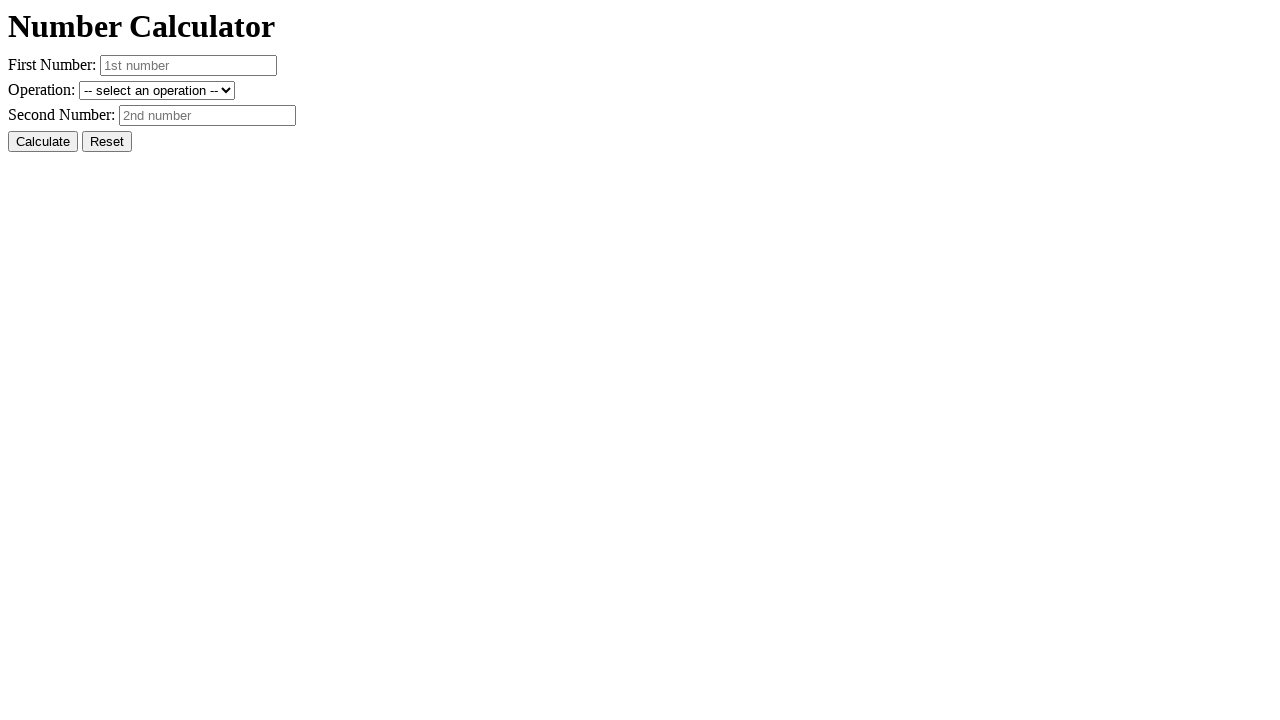

Clicked reset button to clear previous state at (107, 142) on #resetButton
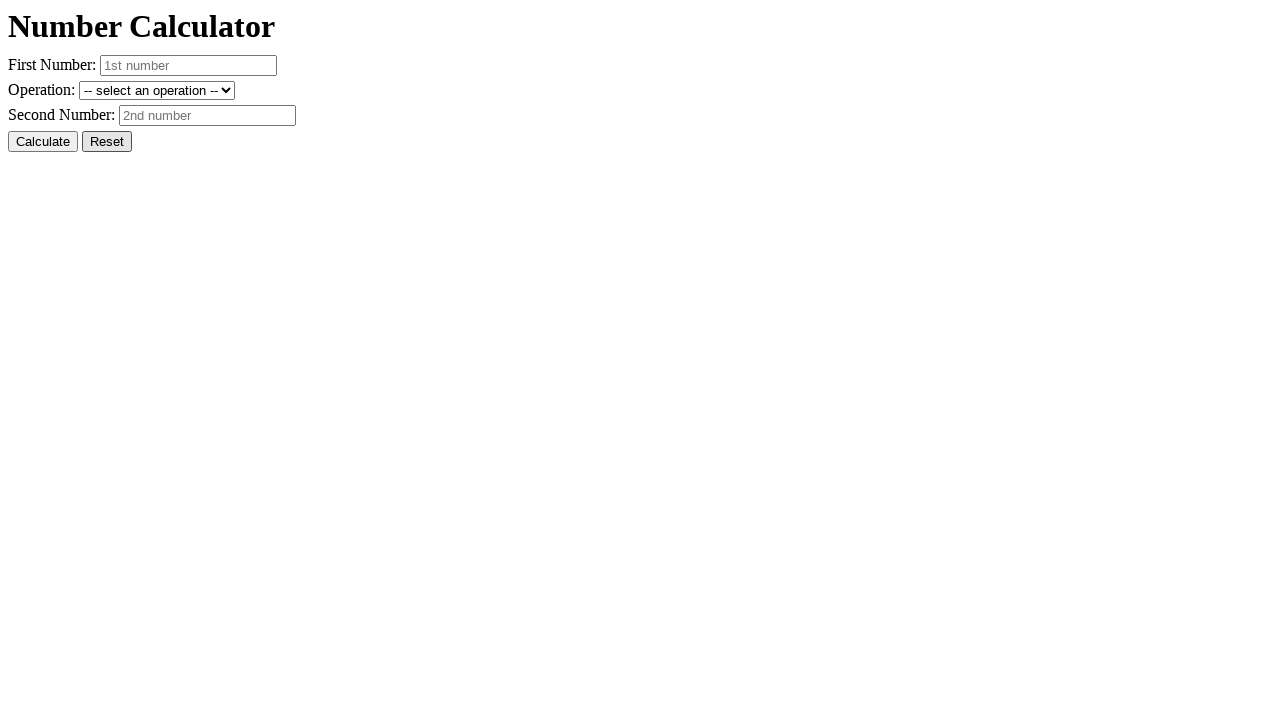

Entered 5 as the first number on #number1
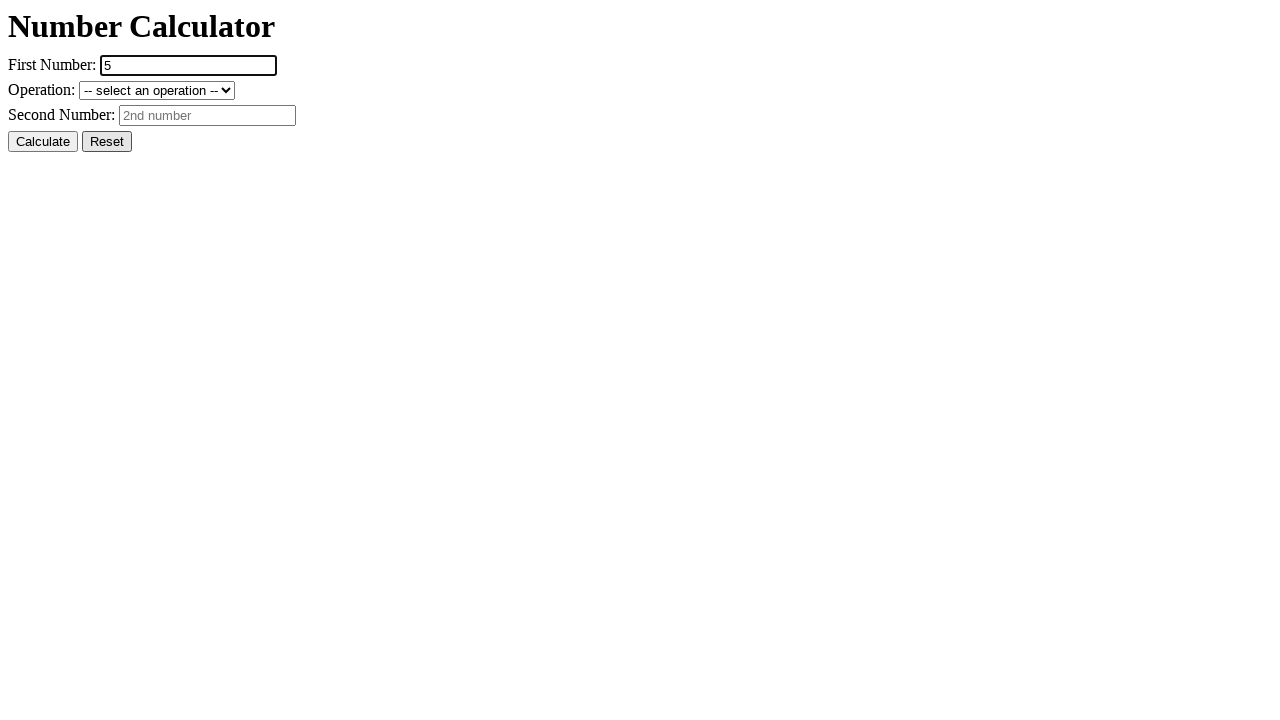

Entered 0 as the second number for divide by zero test on #number2
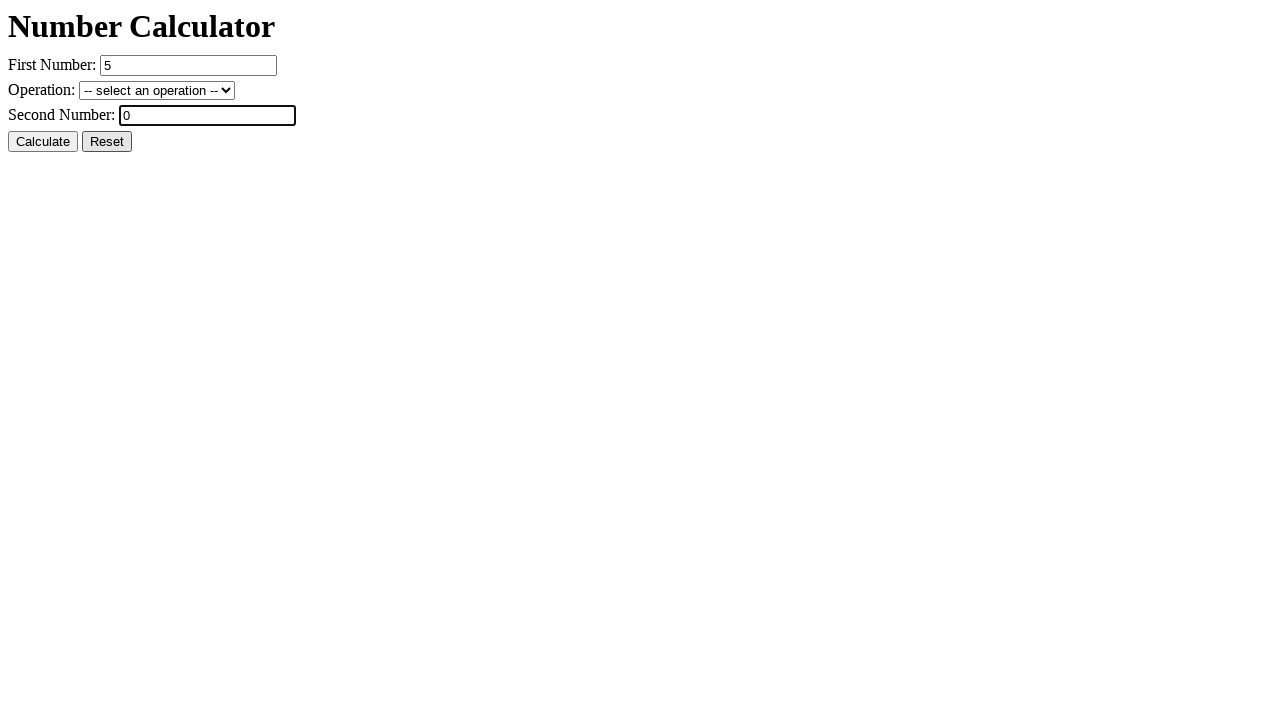

Selected division operation on #operation
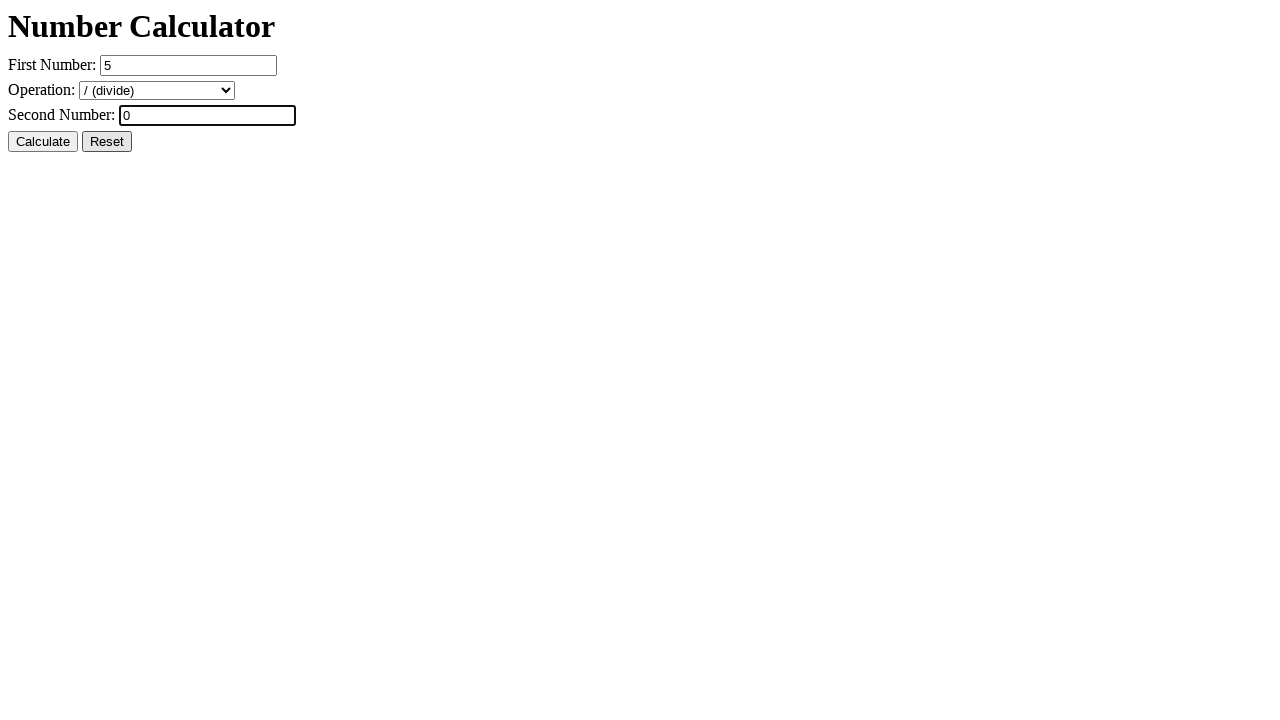

Clicked calculate button to perform division at (43, 142) on #calcButton
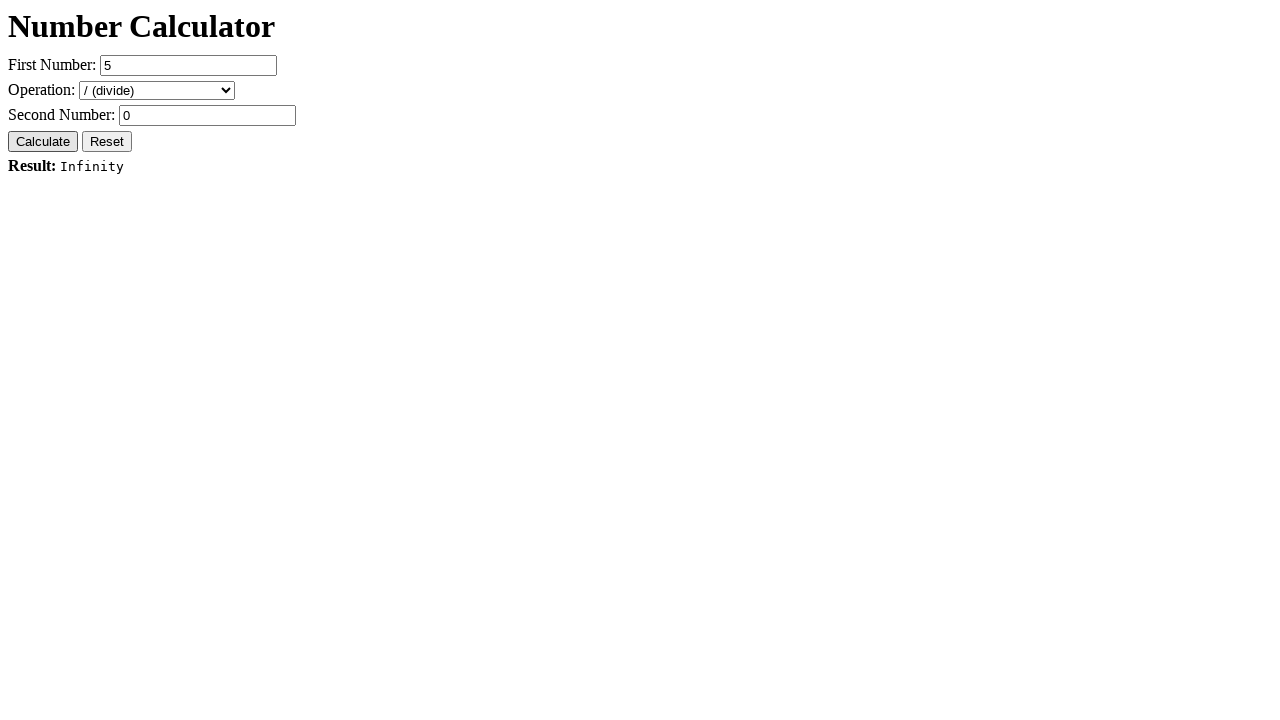

Result element loaded, verifying division by zero shows Infinity
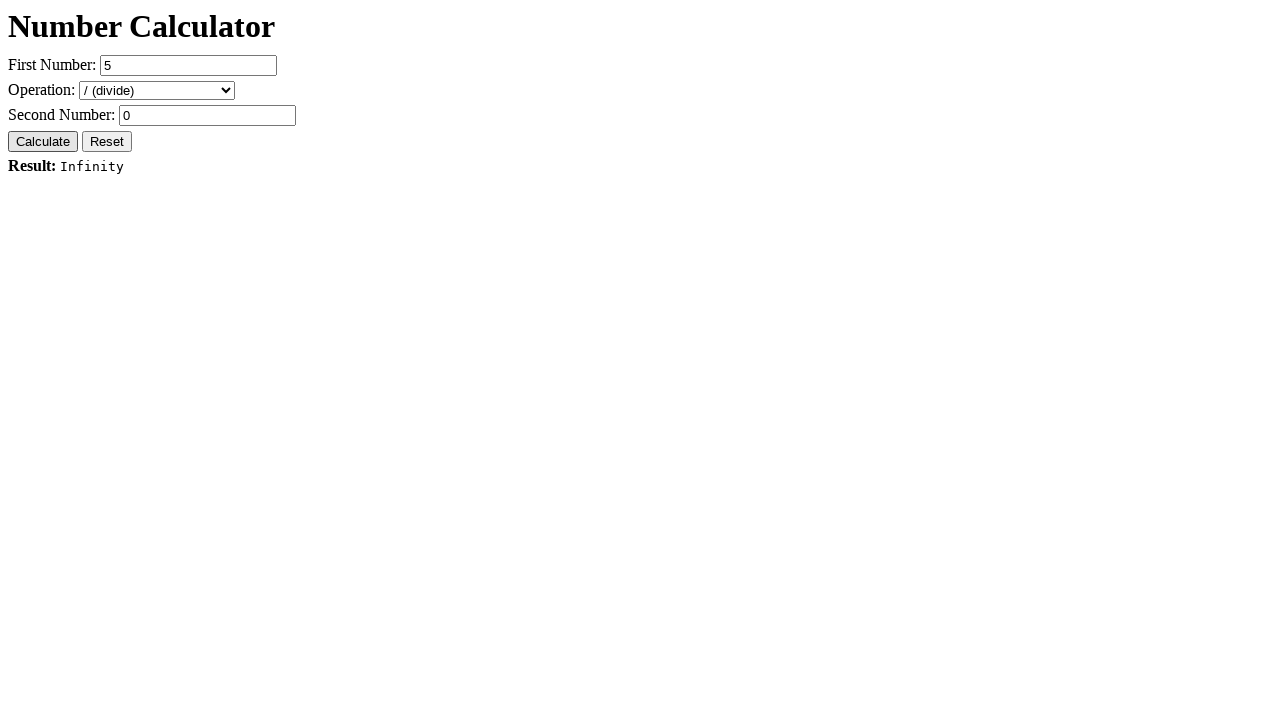

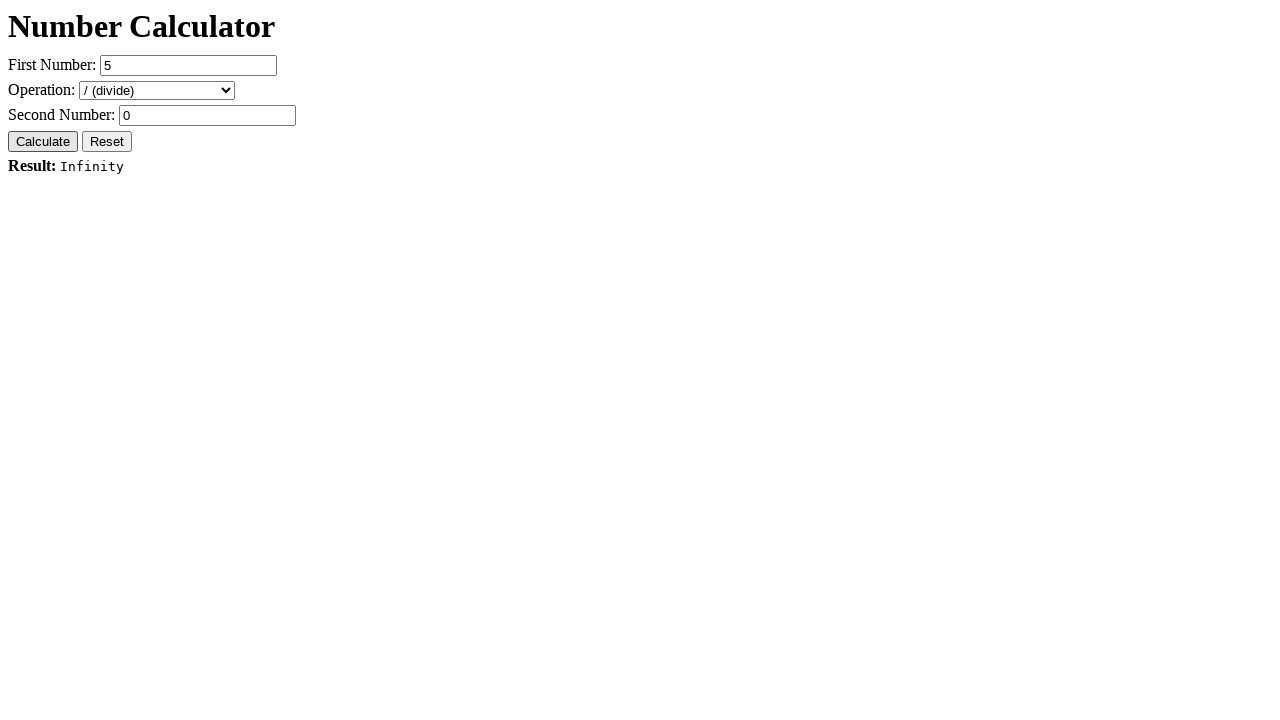